Tests selecting an option from a dropdown list by iterating through options and clicking the desired one, then verifying the selection

Starting URL: http://the-internet.herokuapp.com/dropdown

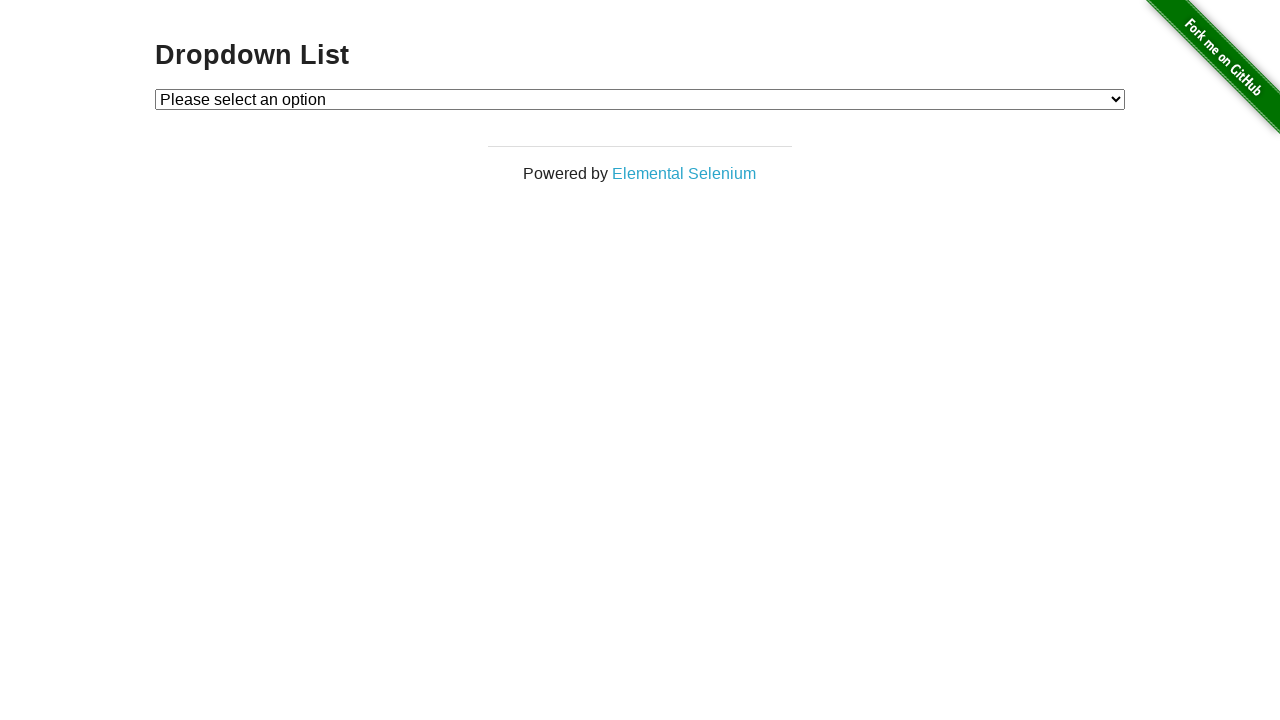

Located dropdown element with id 'dropdown'
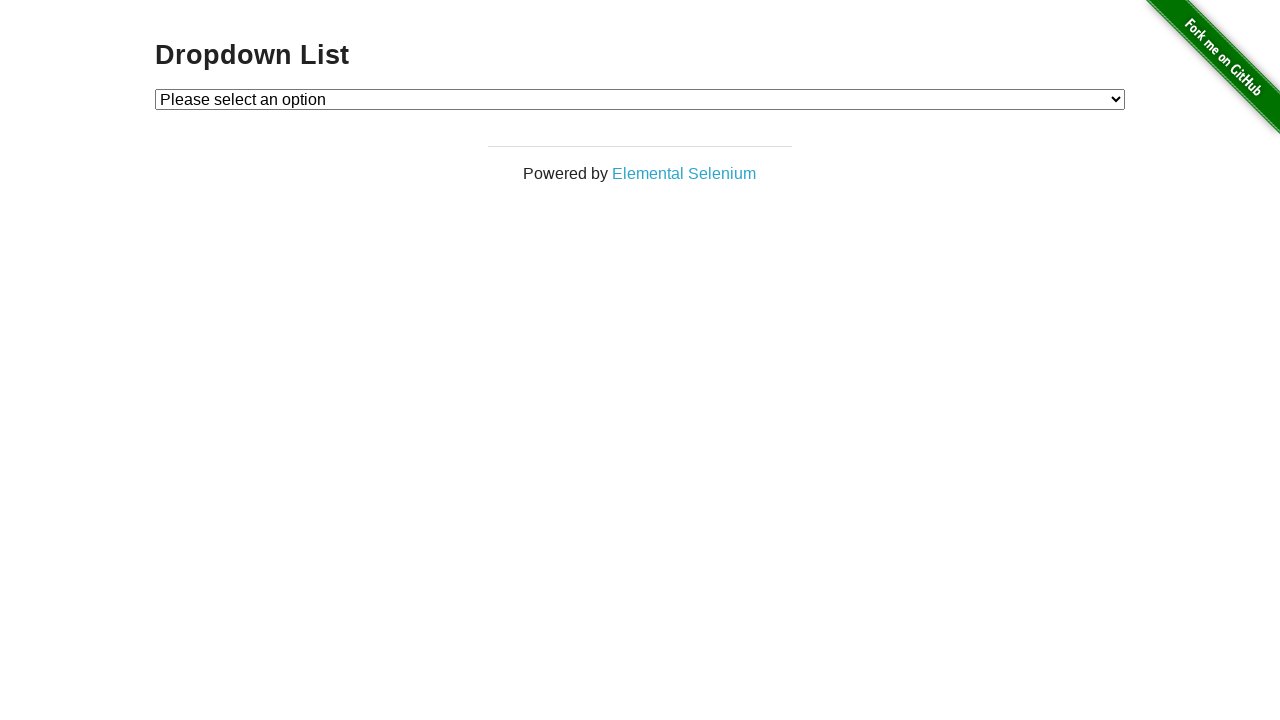

Selected 'Option 1' from dropdown on #dropdown
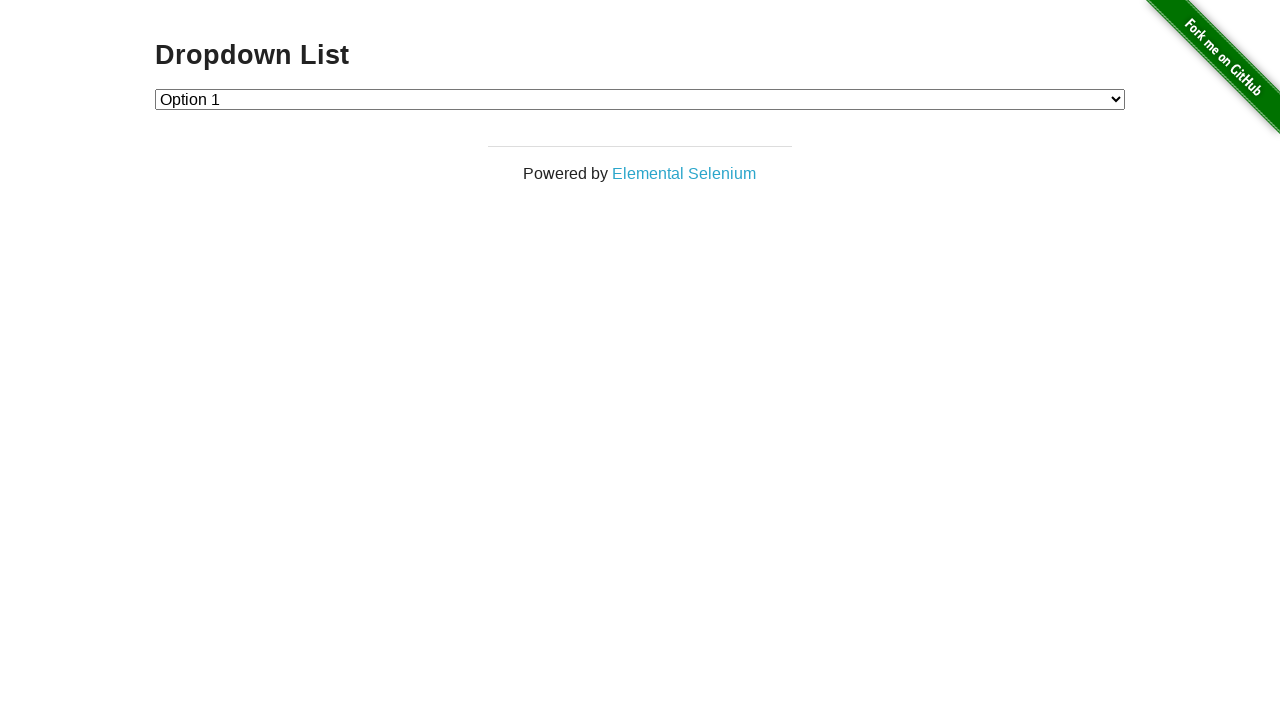

Retrieved selected option value from dropdown
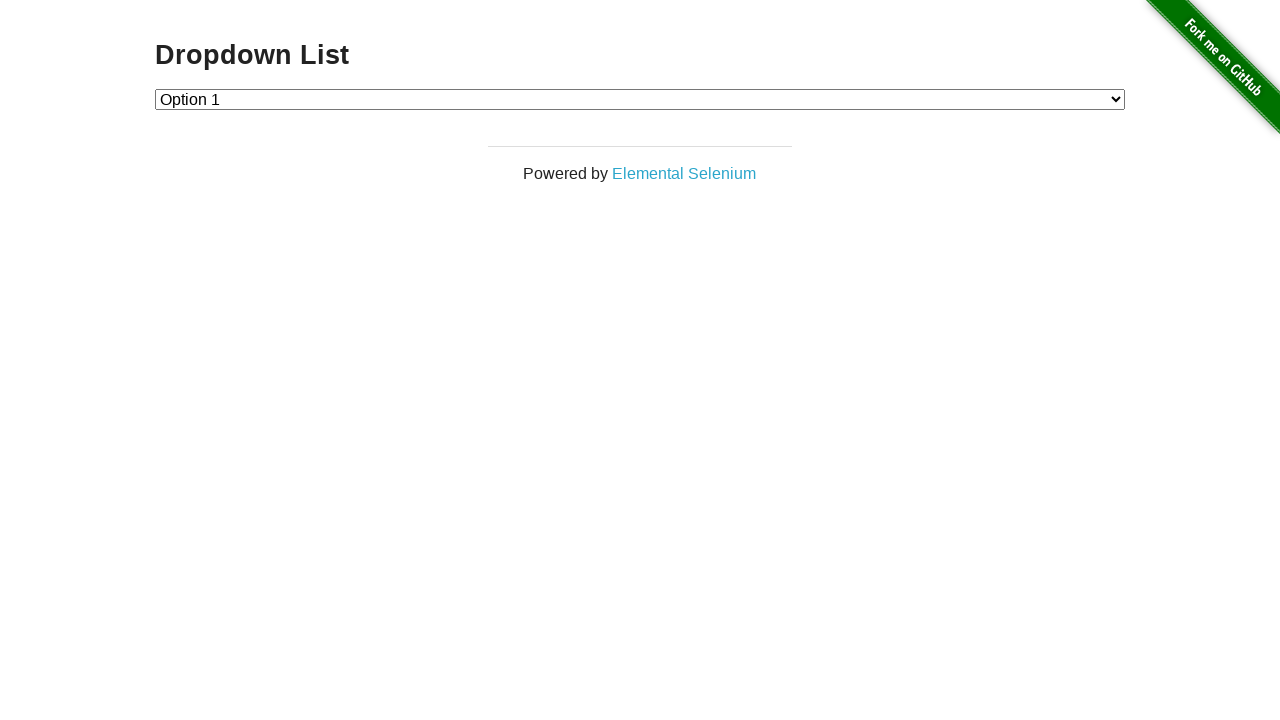

Verified that selected option value is '1' (Option 1)
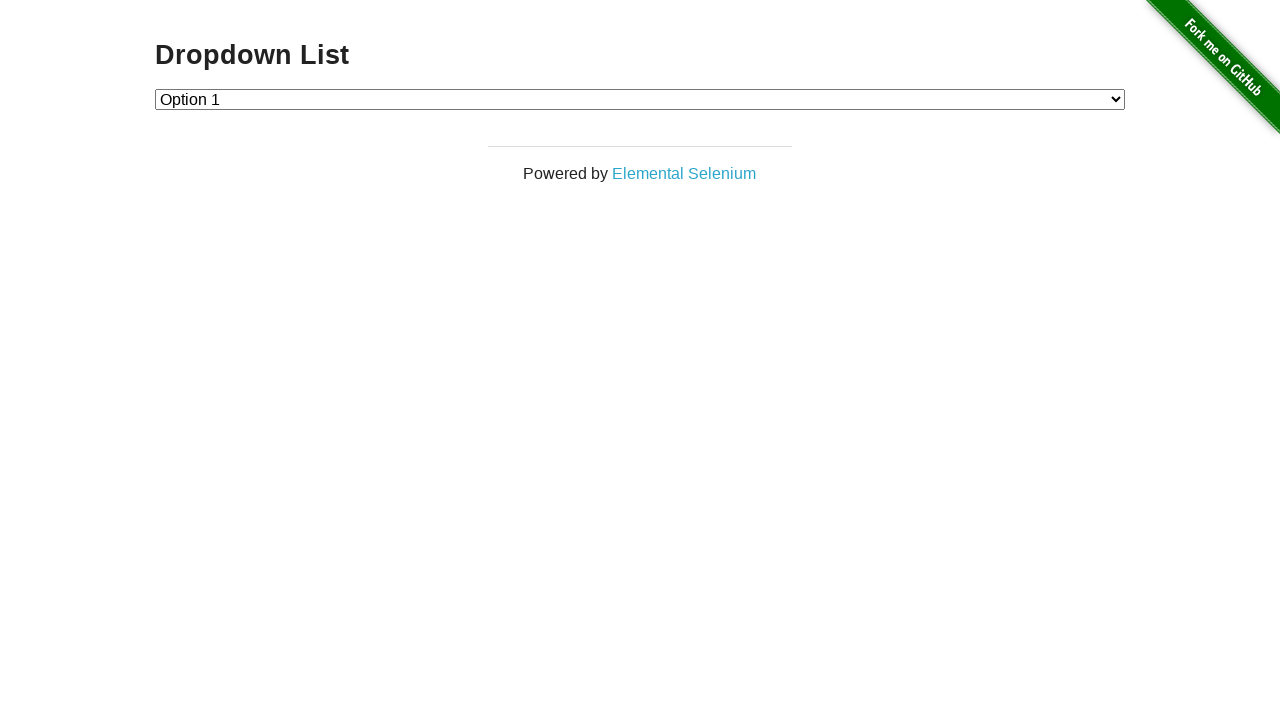

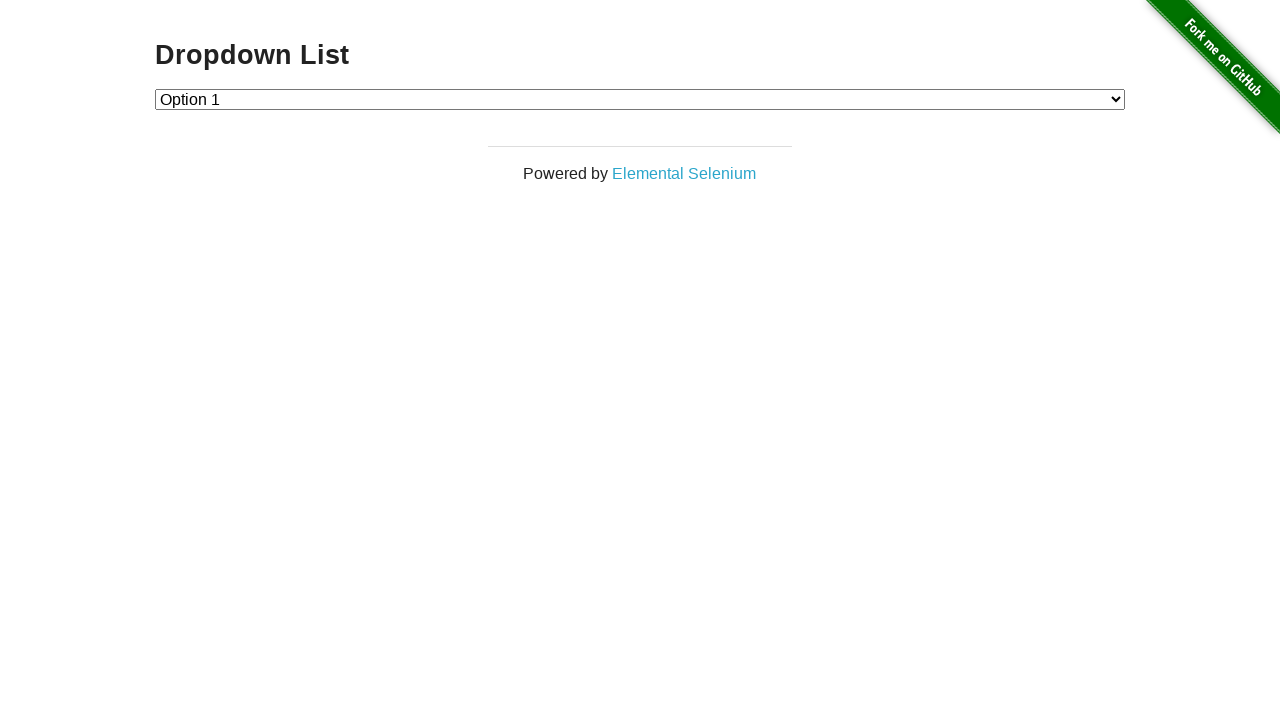